Tests a form submission flow by clicking a dynamically calculated link, then filling out a form with first name, last name, city, and country fields before submitting.

Starting URL: http://suninjuly.github.io/find_link_text

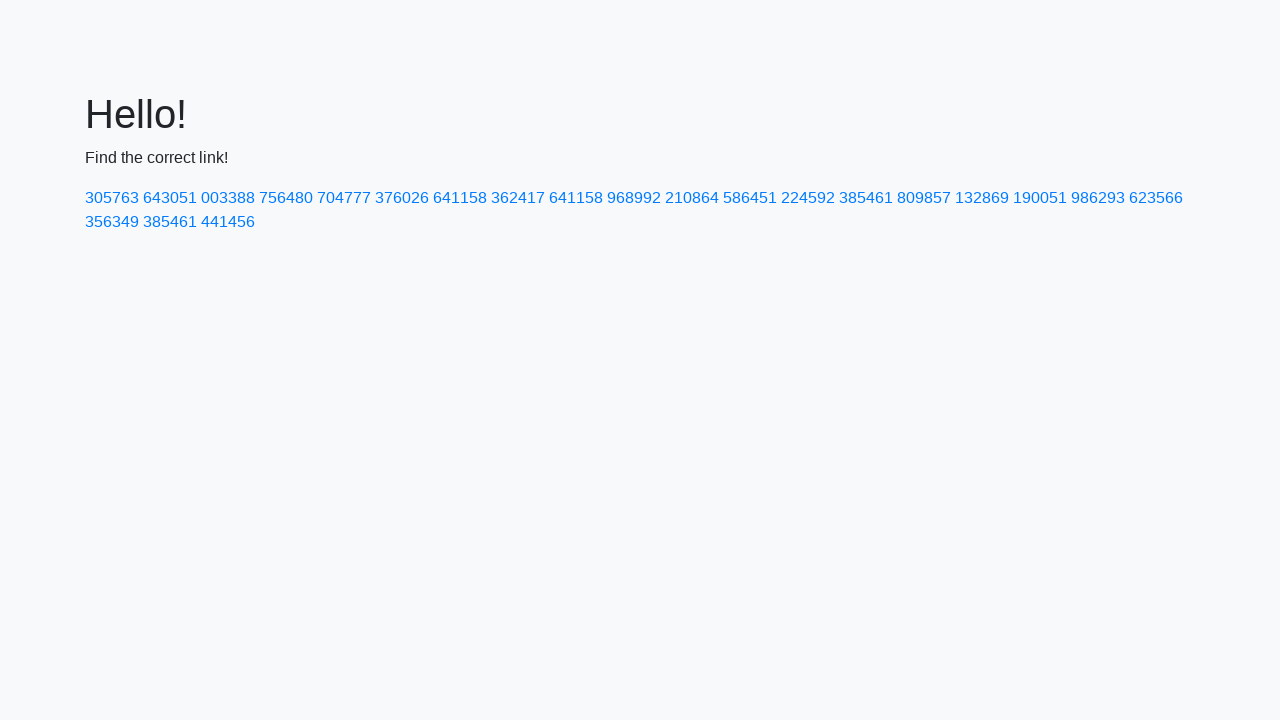

Clicked dynamically calculated link with text '224592' at (808, 198) on a:has-text('224592')
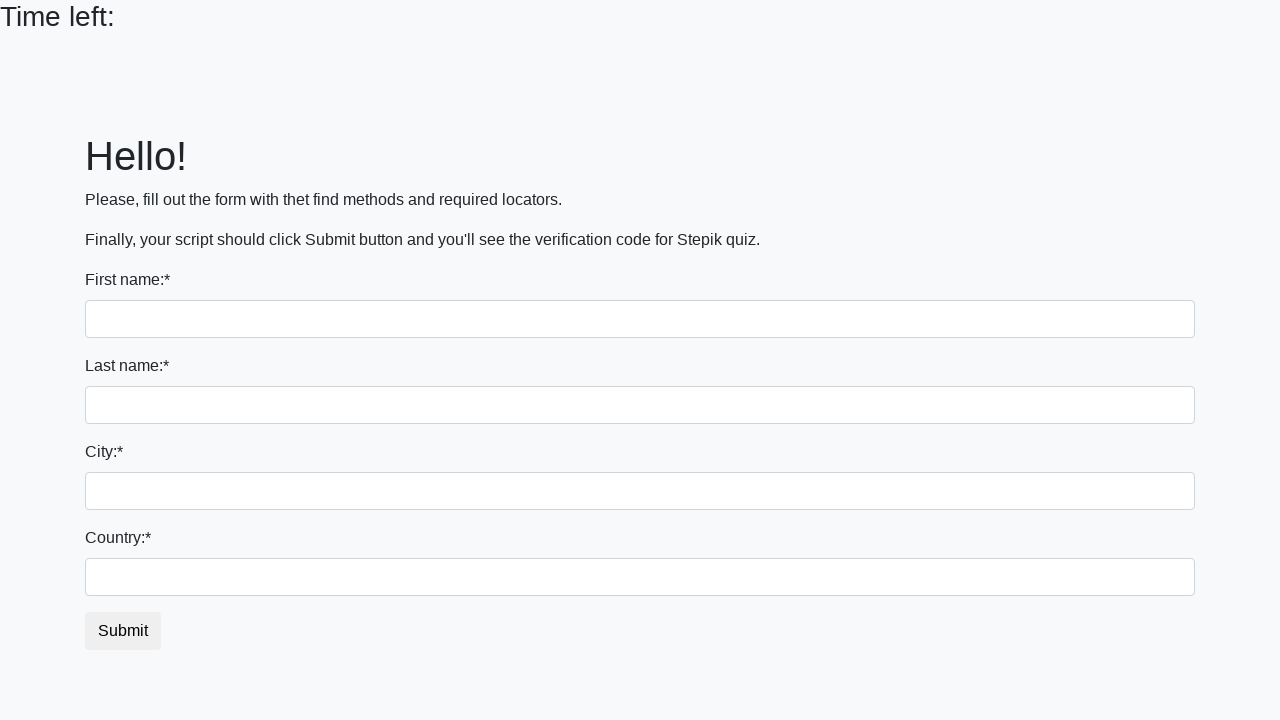

Filled first name field with 'Ivan' on input[name='first_name']
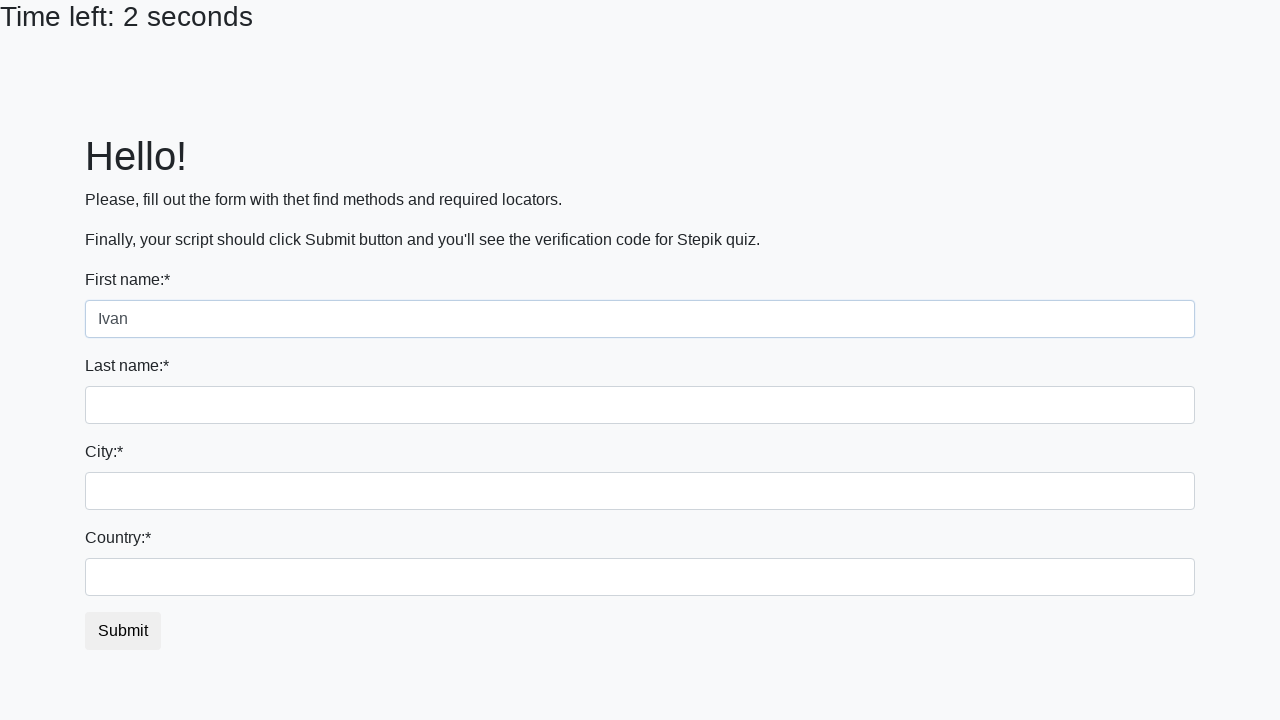

Filled last name field with 'Petrov' on input[name='last_name']
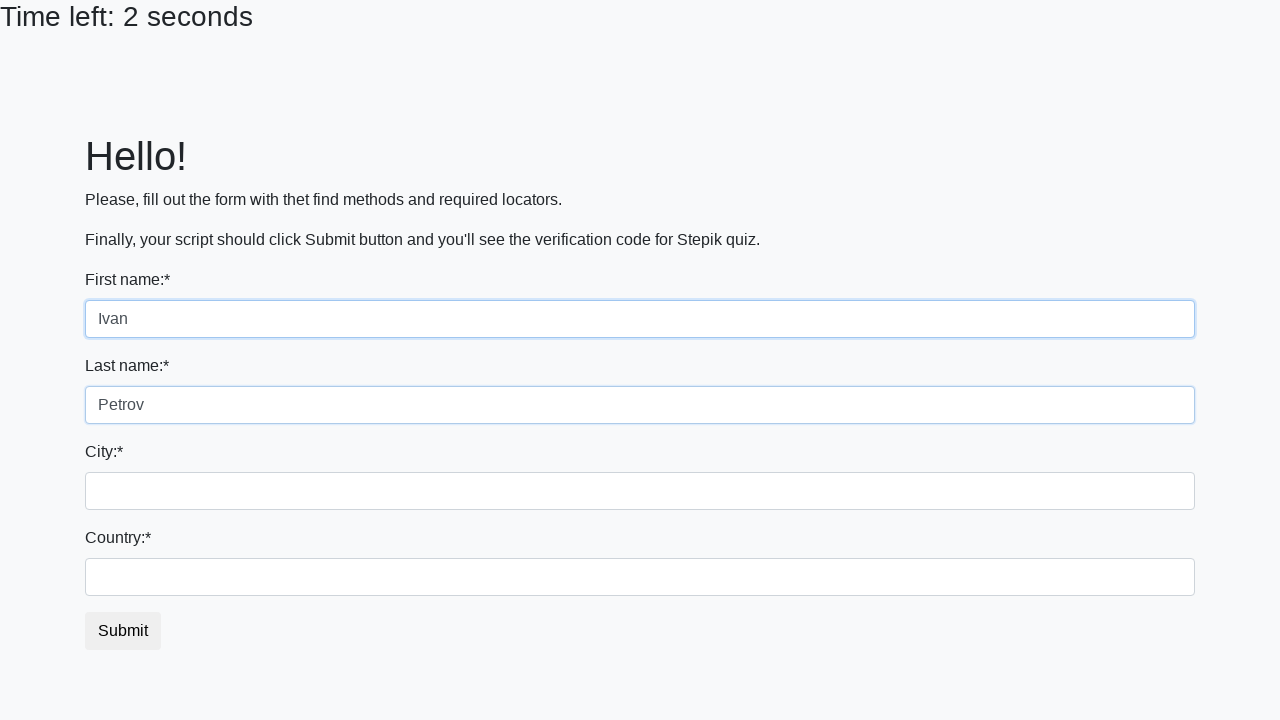

Filled city field with 'Smolensk' on .form-control.city
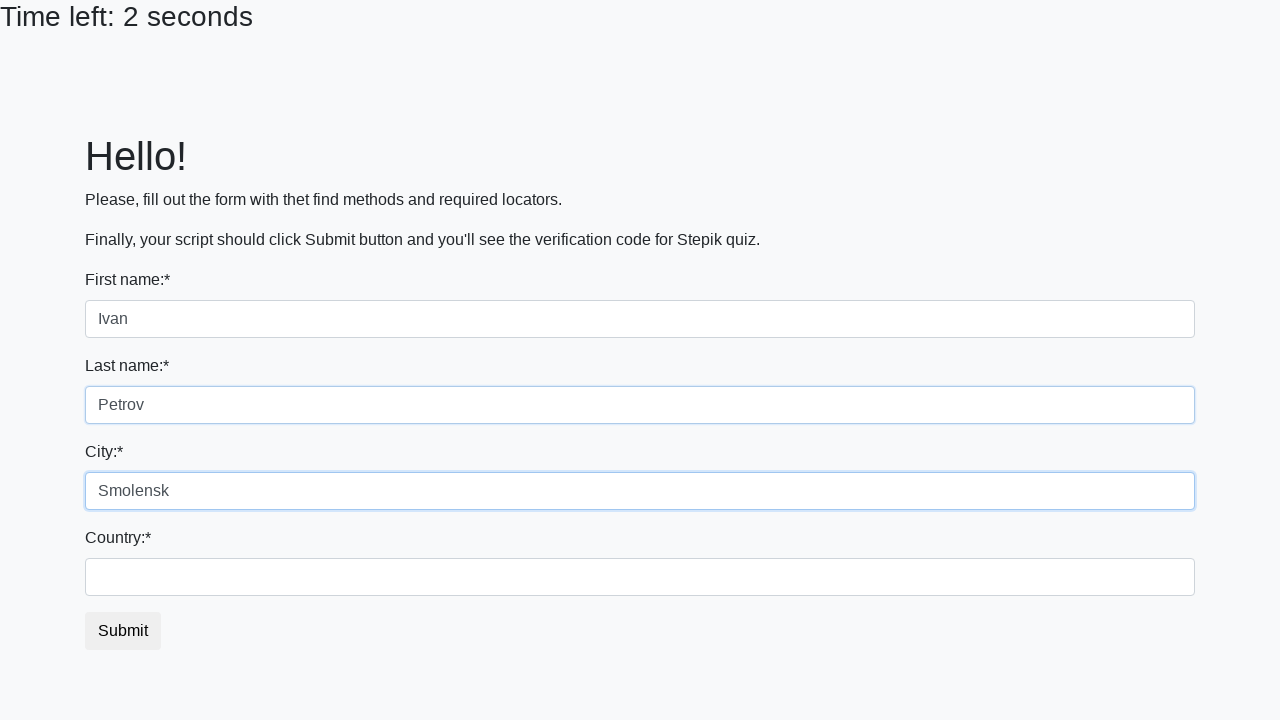

Filled country field with 'Russia' on #country
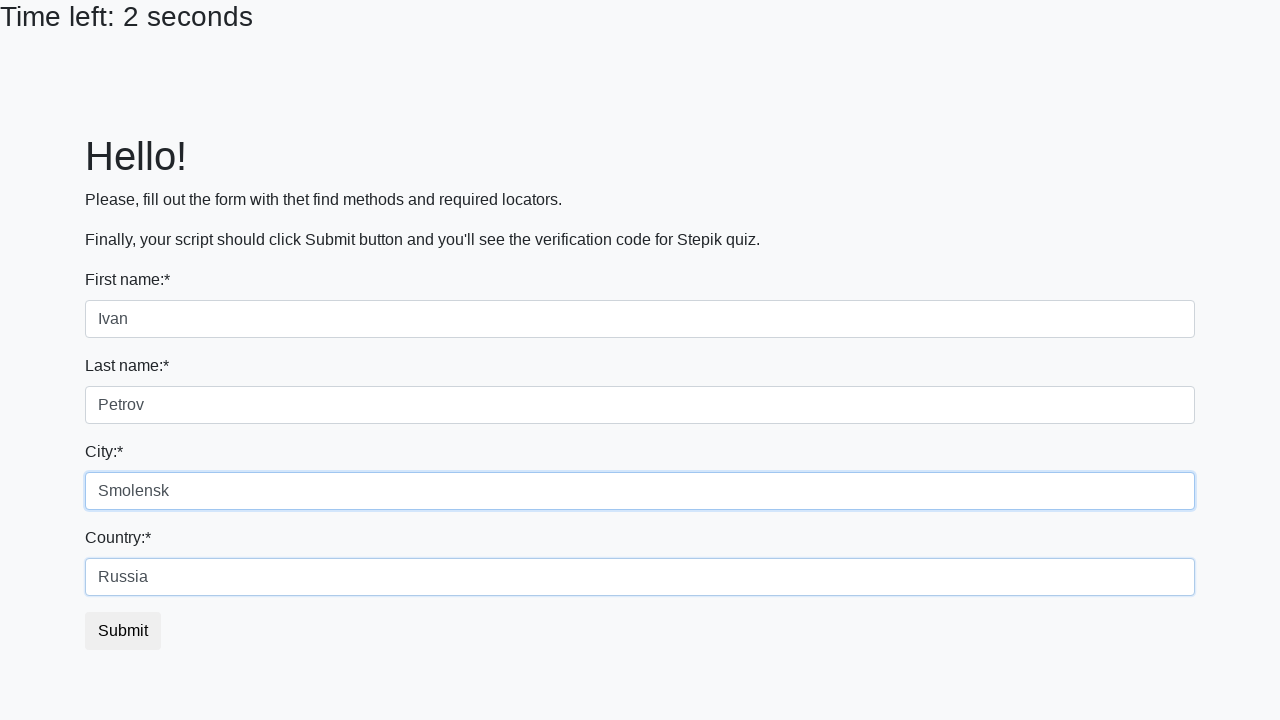

Clicked submit button to complete form submission at (123, 631) on button.btn
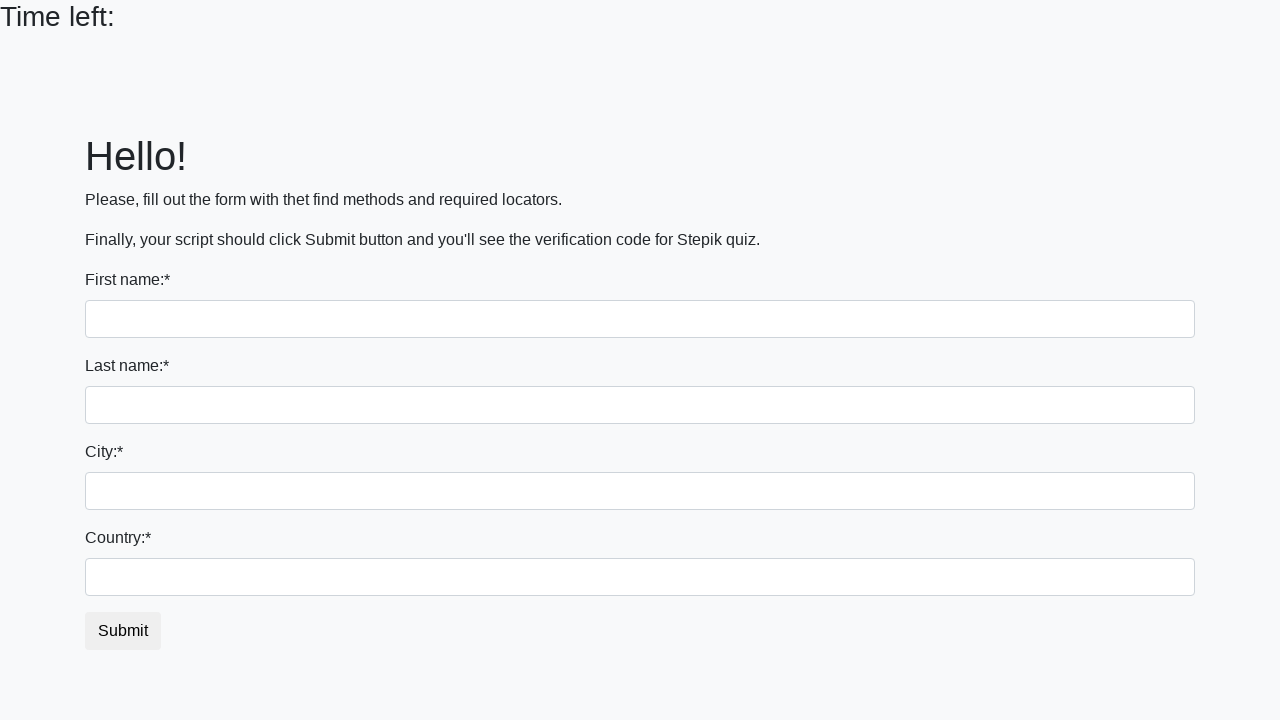

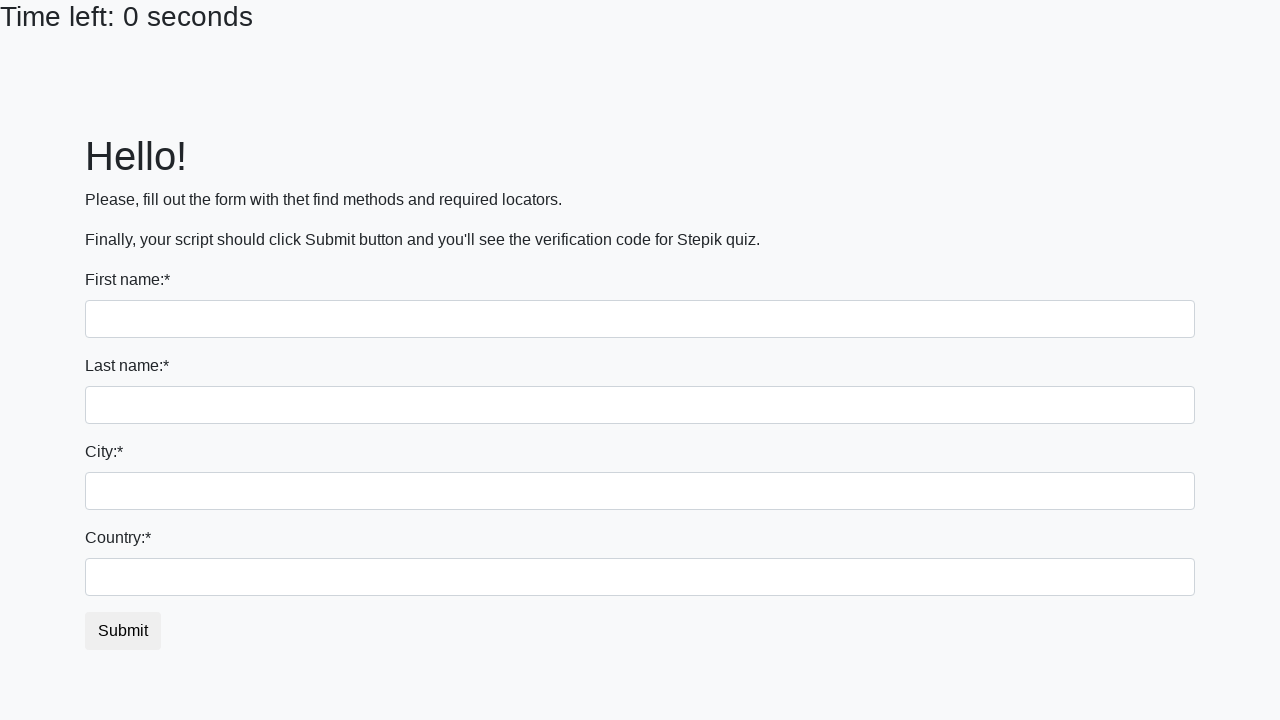